Tests radio button selection by finding all radio buttons with a specific name and clicking on the first unselected one

Starting URL: http://www.echoecho.com/htmlforms10.htm

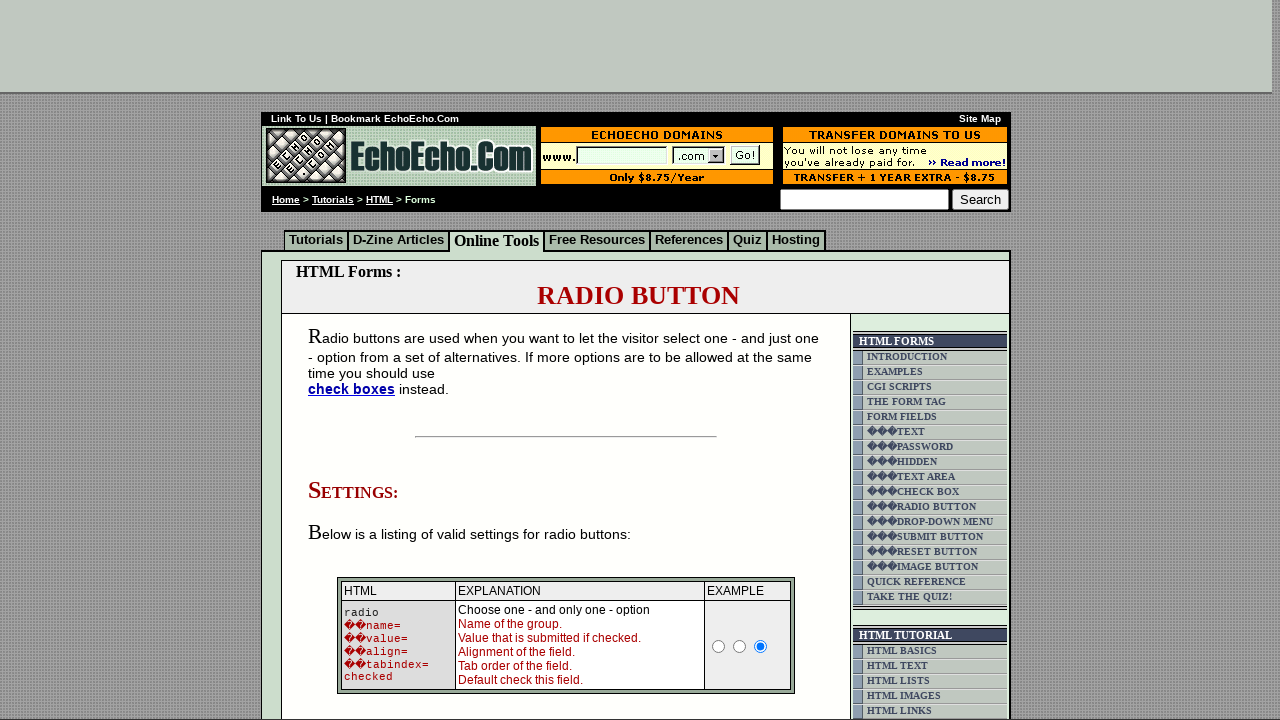

Navigated to HTML forms test page
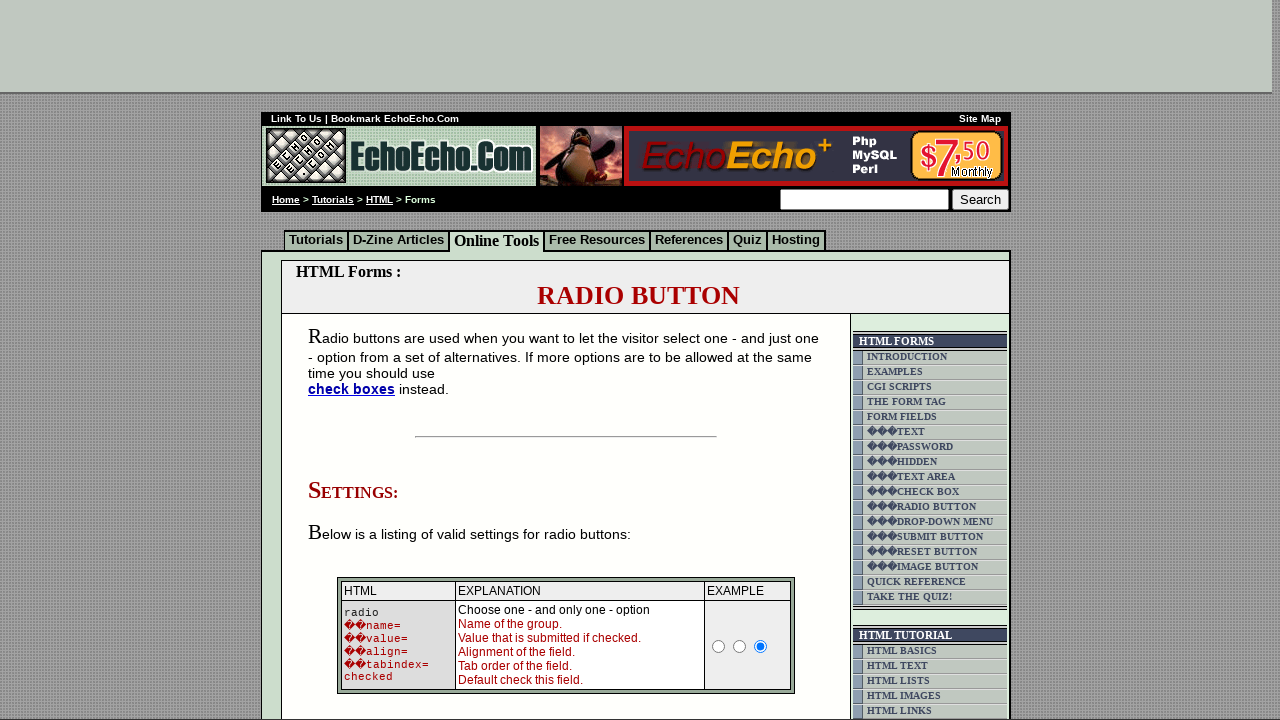

Located all radio buttons with name 'radio1'
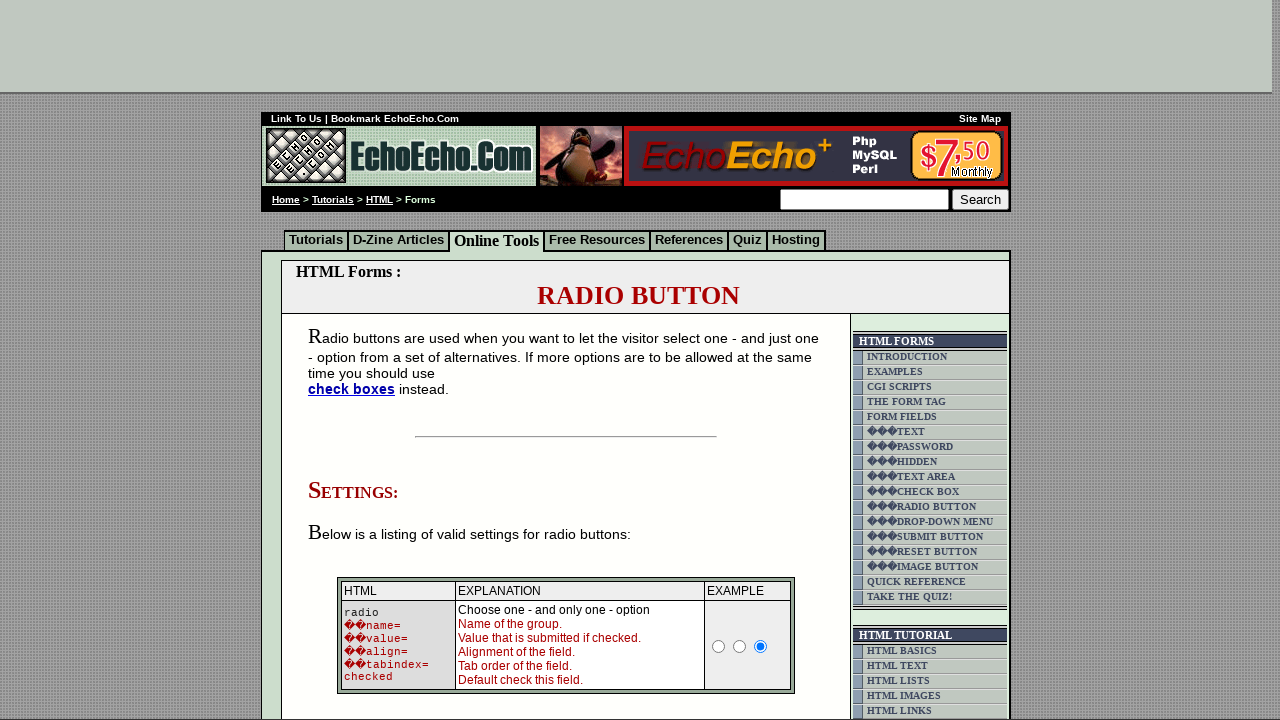

Clicked on first unselected radio button at (719, 646) on input[name='radio1'] >> nth=0
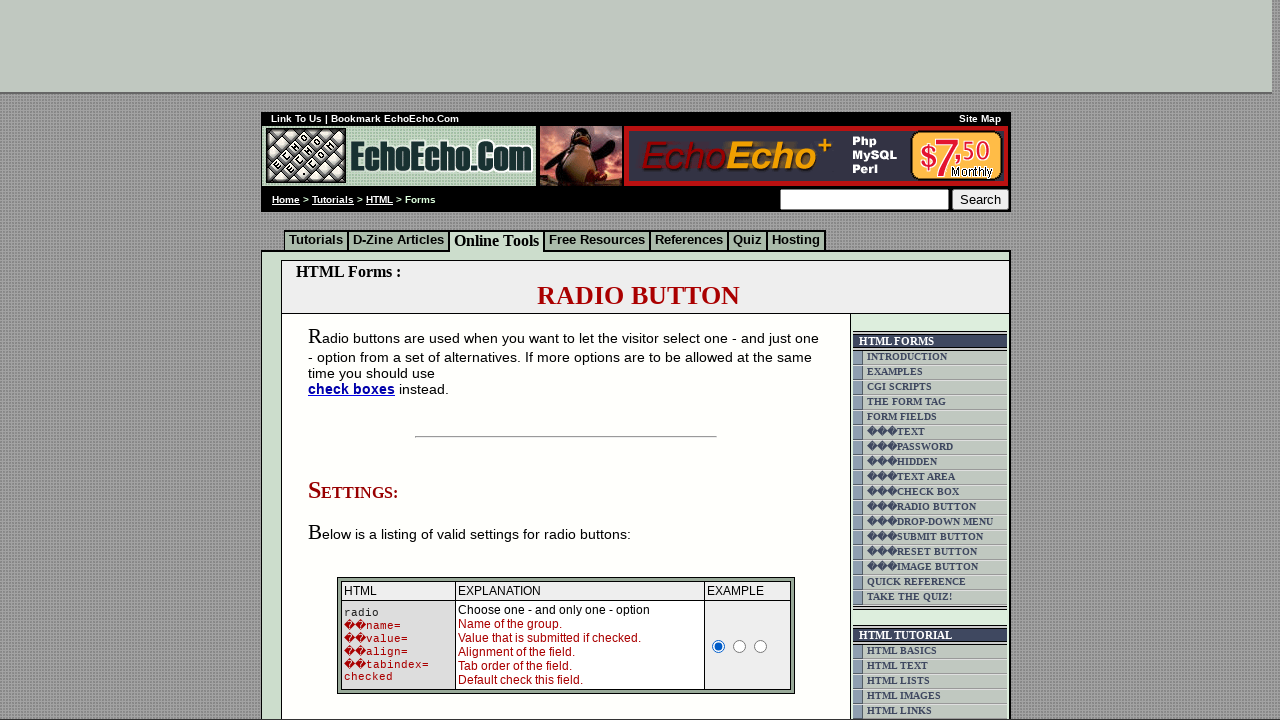

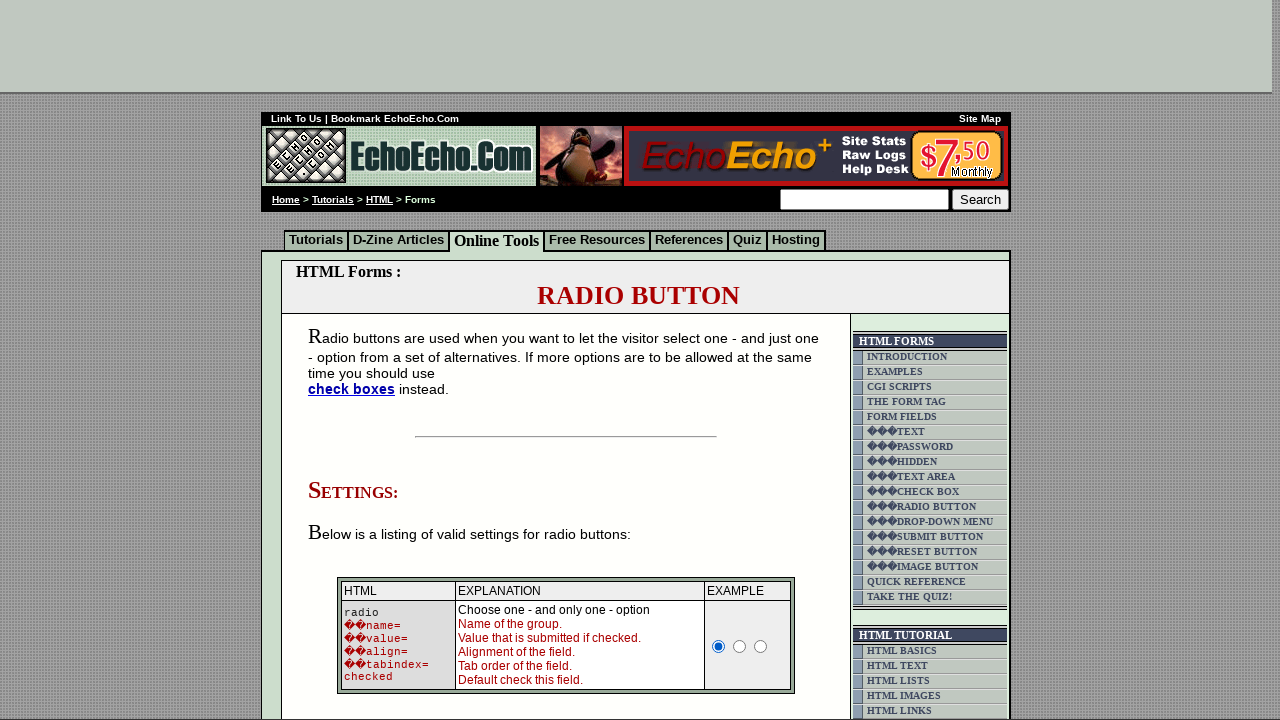